Tests hover functionality by moving mouse over three images and verifying that corresponding user information becomes visible on hover

Starting URL: https://practice.cydeo.com/hovers

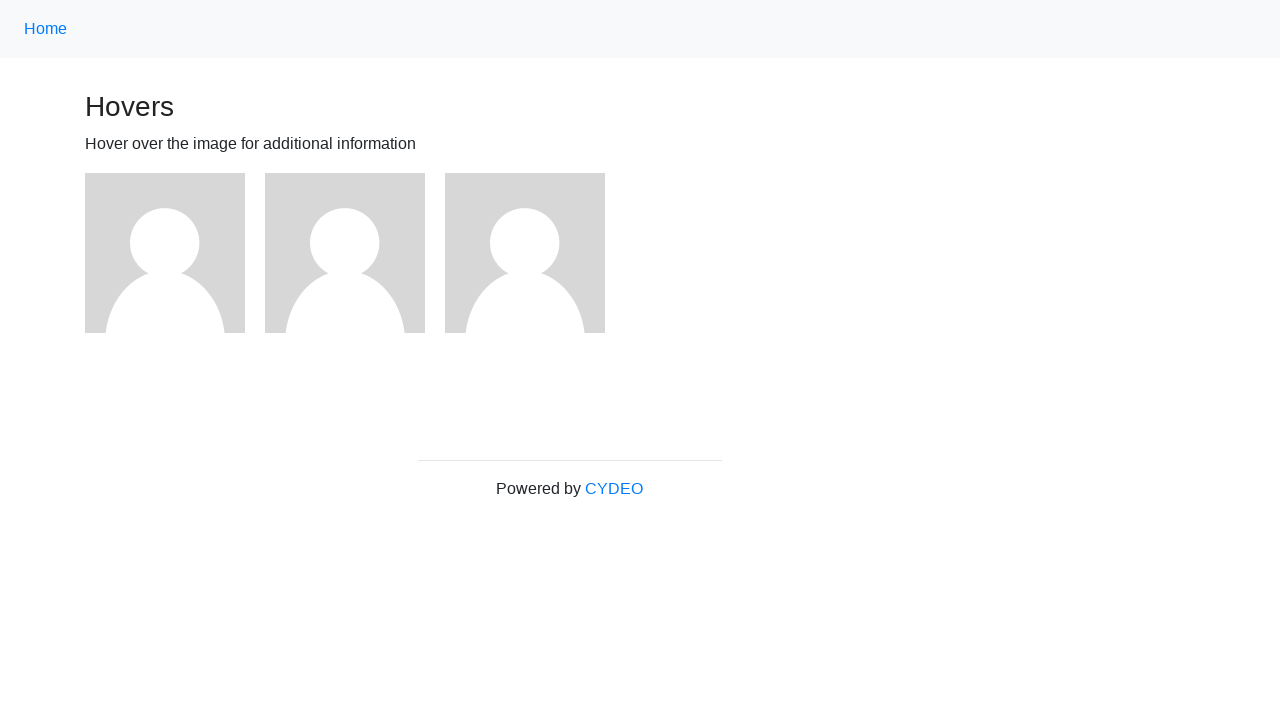

Hovered over first image at (165, 253) on (//img)[1]
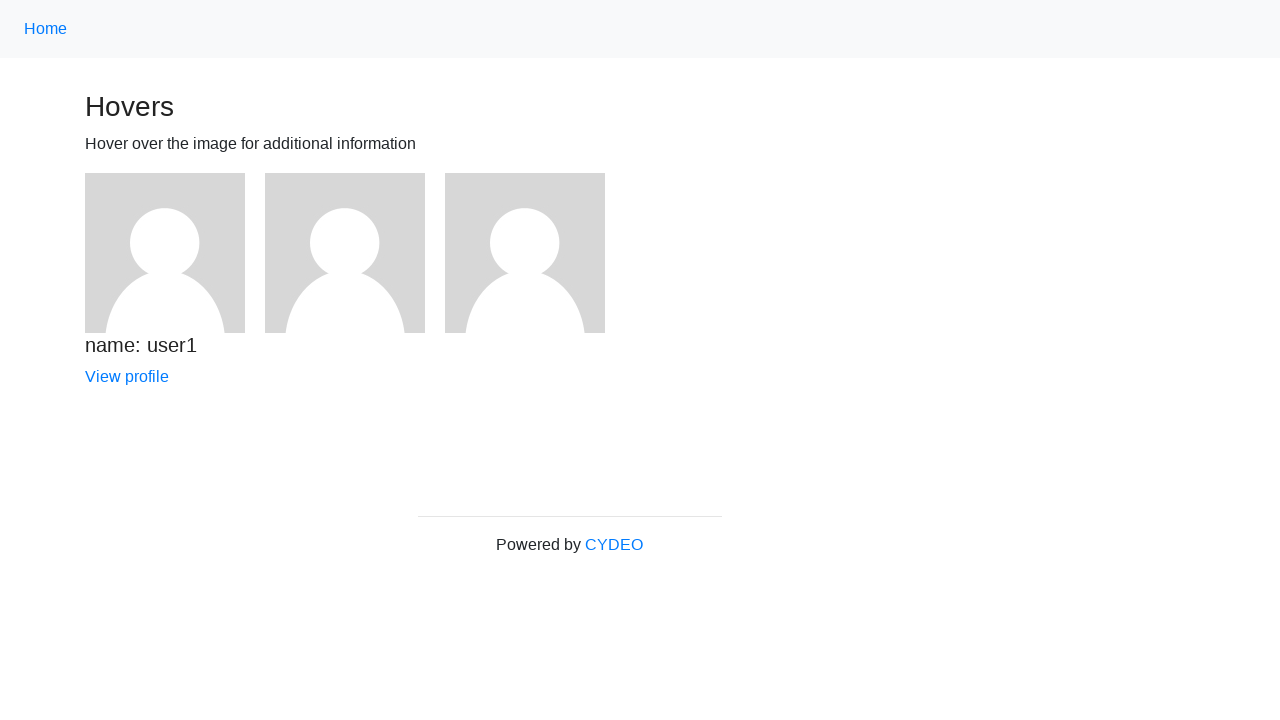

Verified user1 information became visible on hover
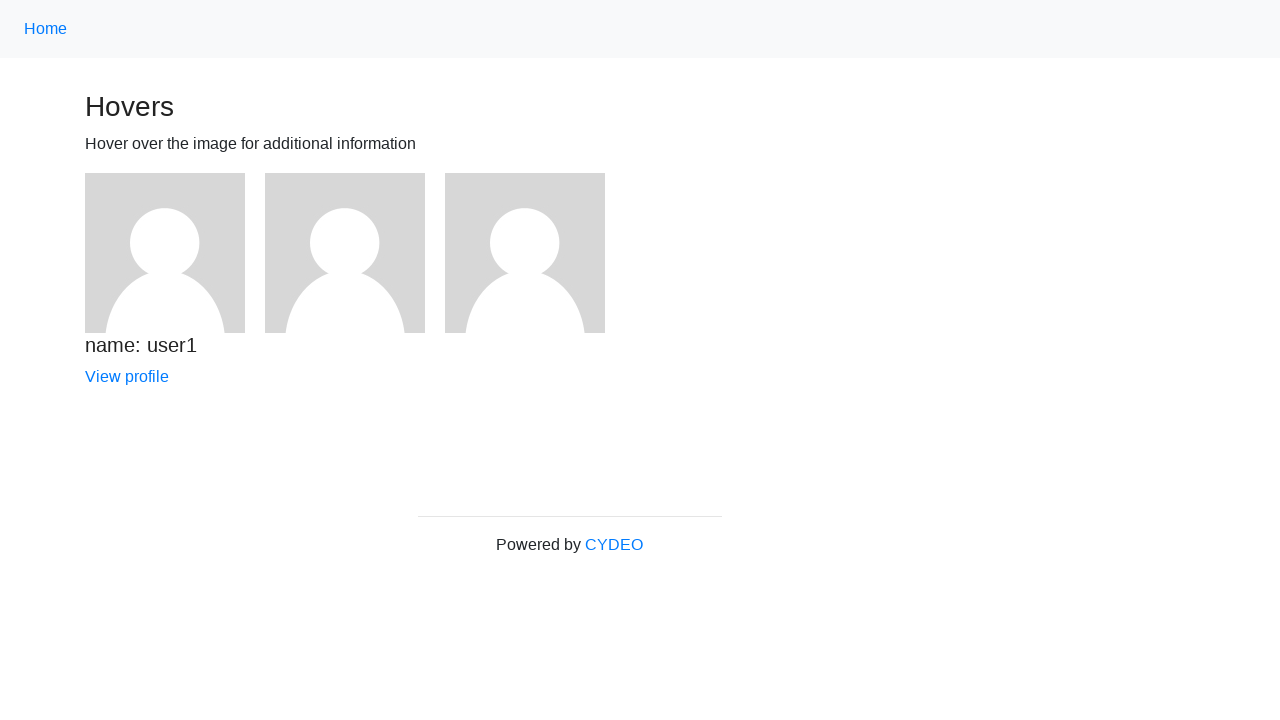

Hovered over second image at (345, 253) on (//img)[2]
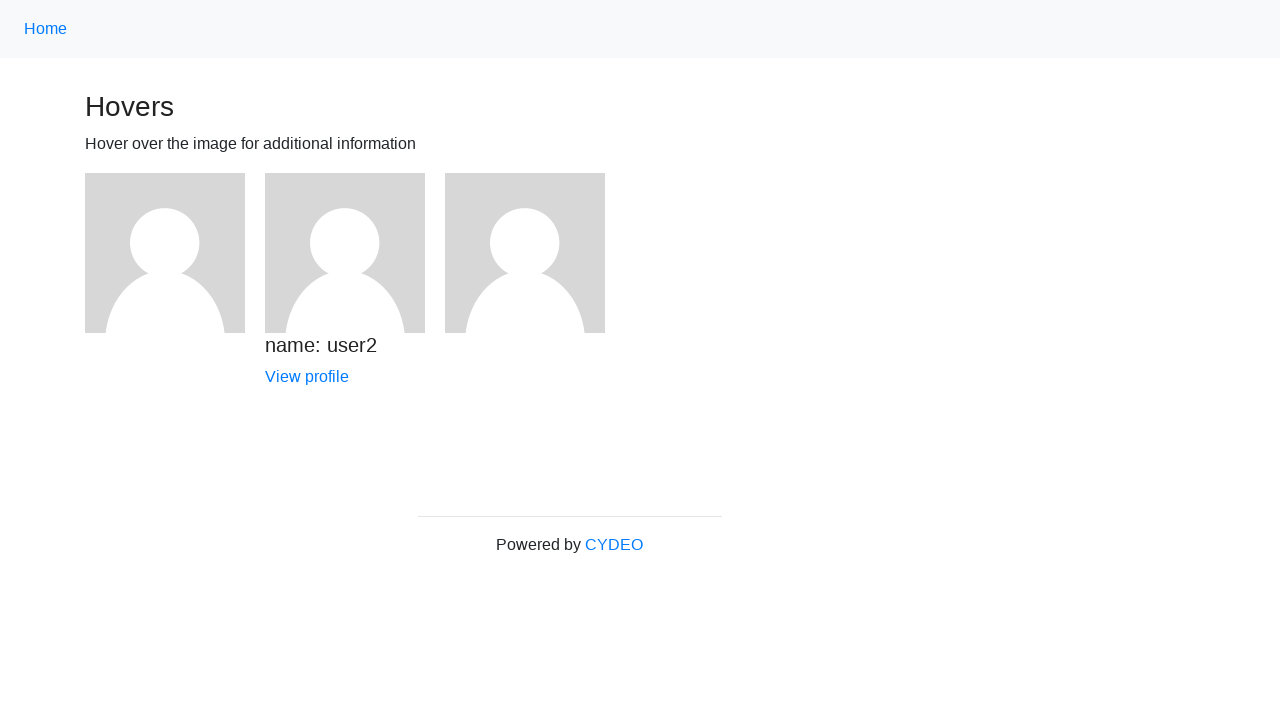

Verified user2 information became visible on hover
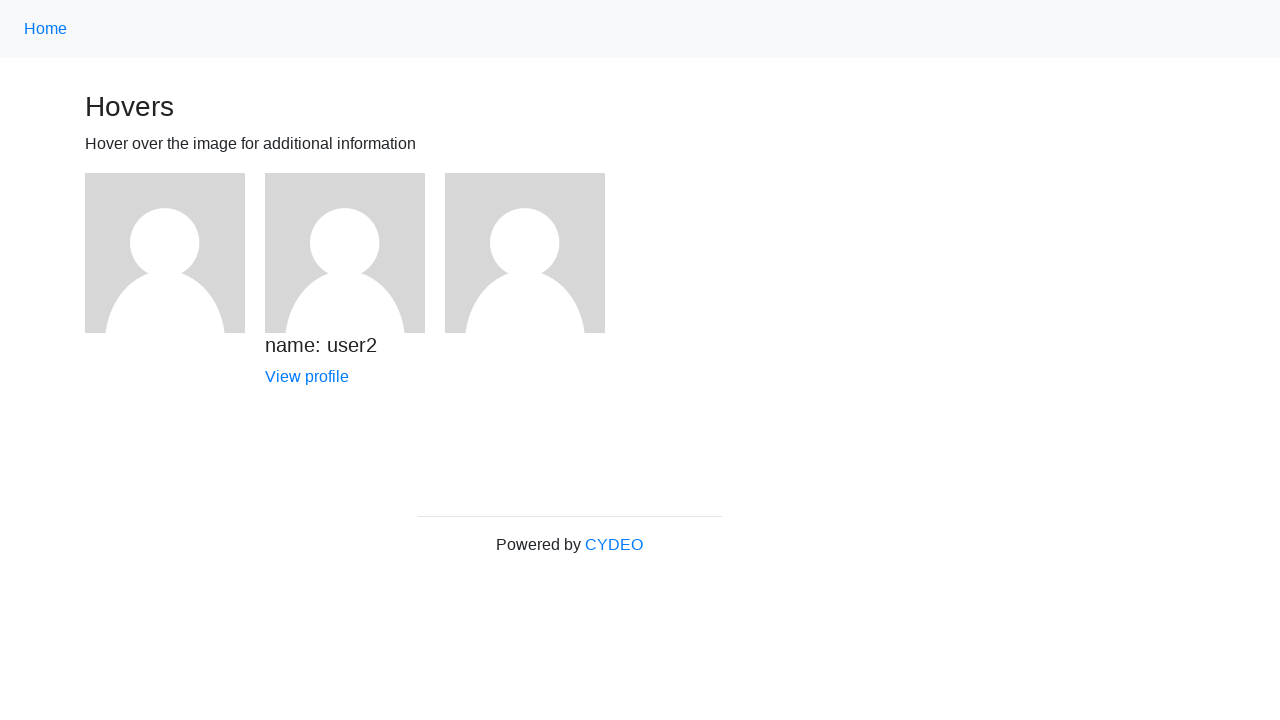

Hovered over third image at (525, 253) on (//img)[3]
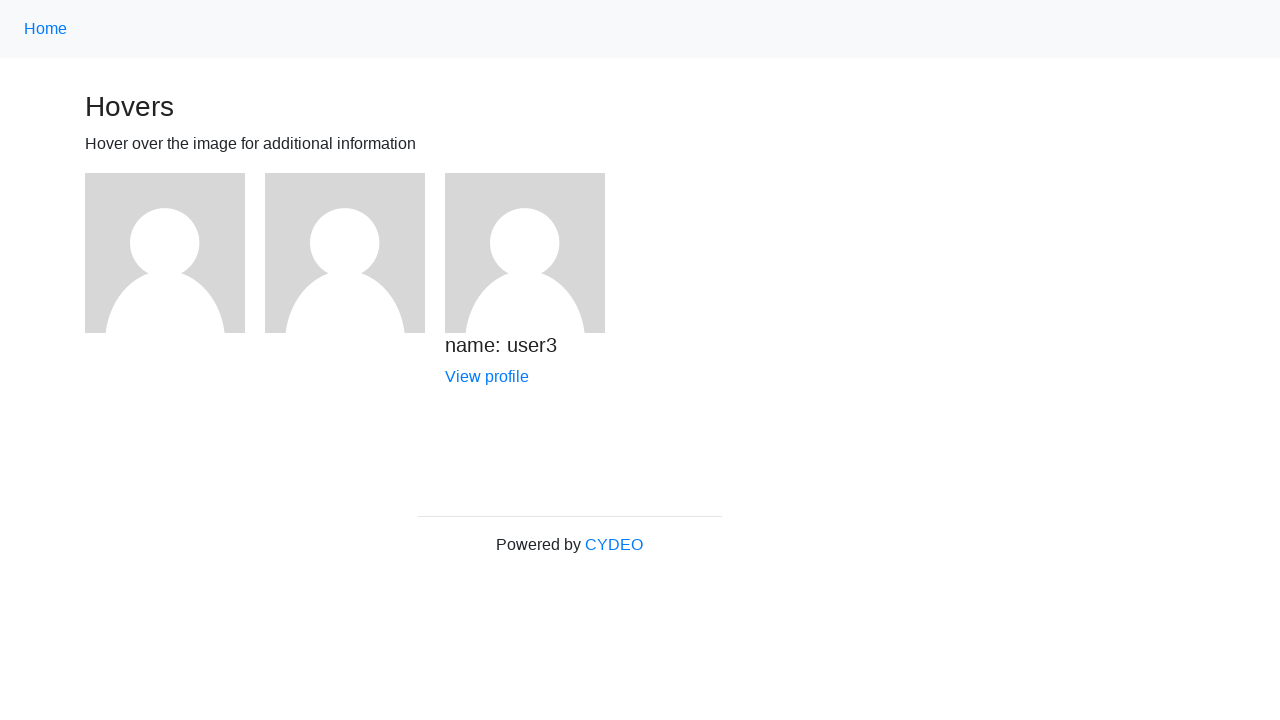

Verified user3 information became visible on hover
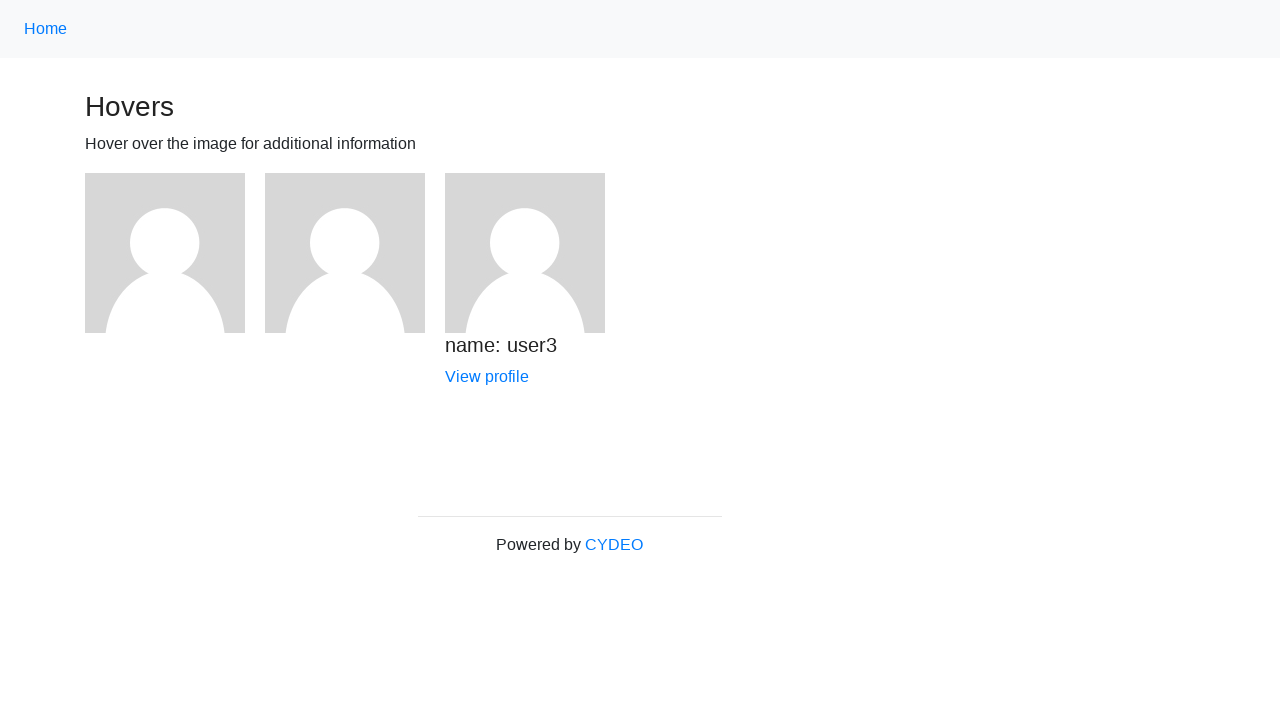

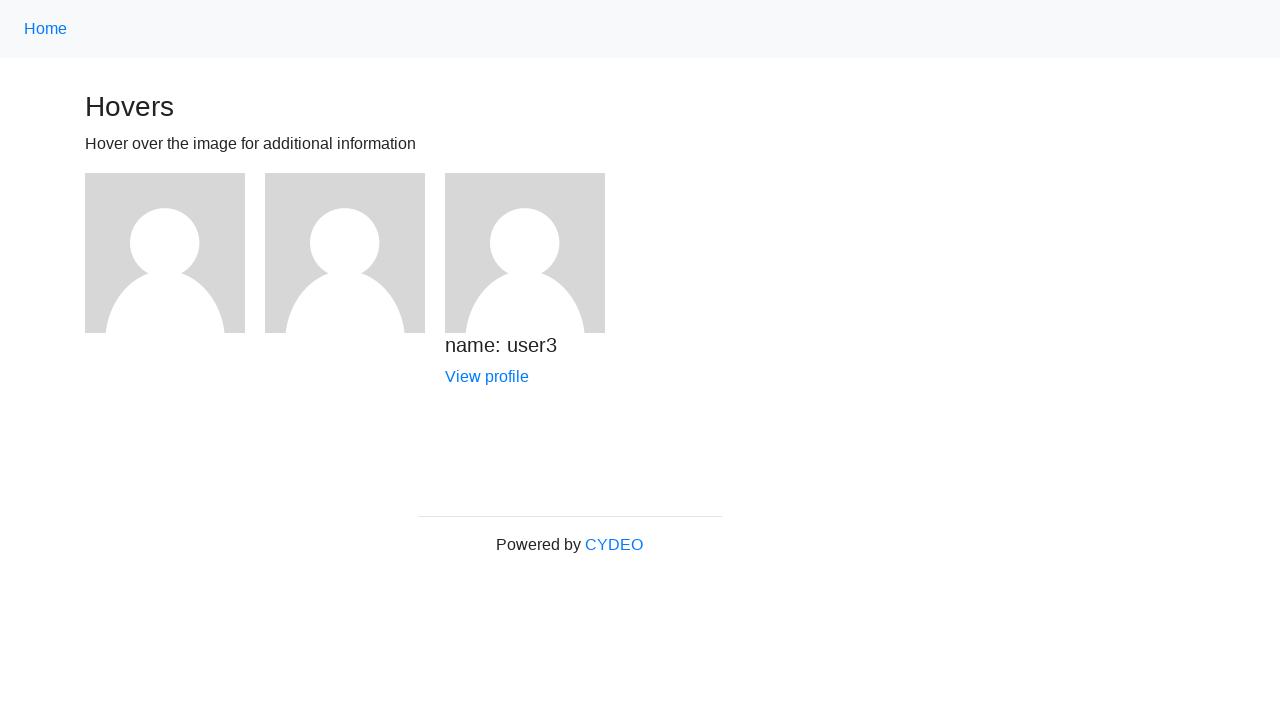